Tests navigation to the Hovers page and back

Starting URL: https://the-internet.herokuapp.com

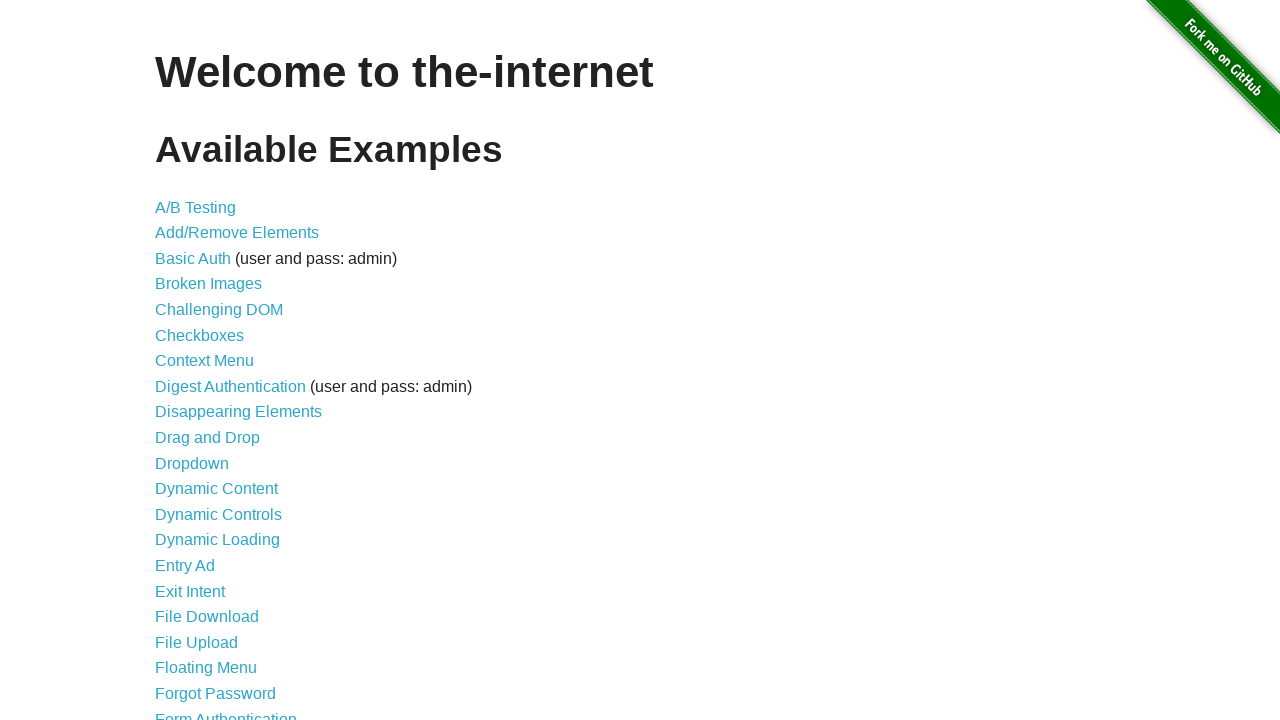

Clicked on Hovers link at (180, 360) on xpath=//*[@id="content"]/ul/li[25]/a
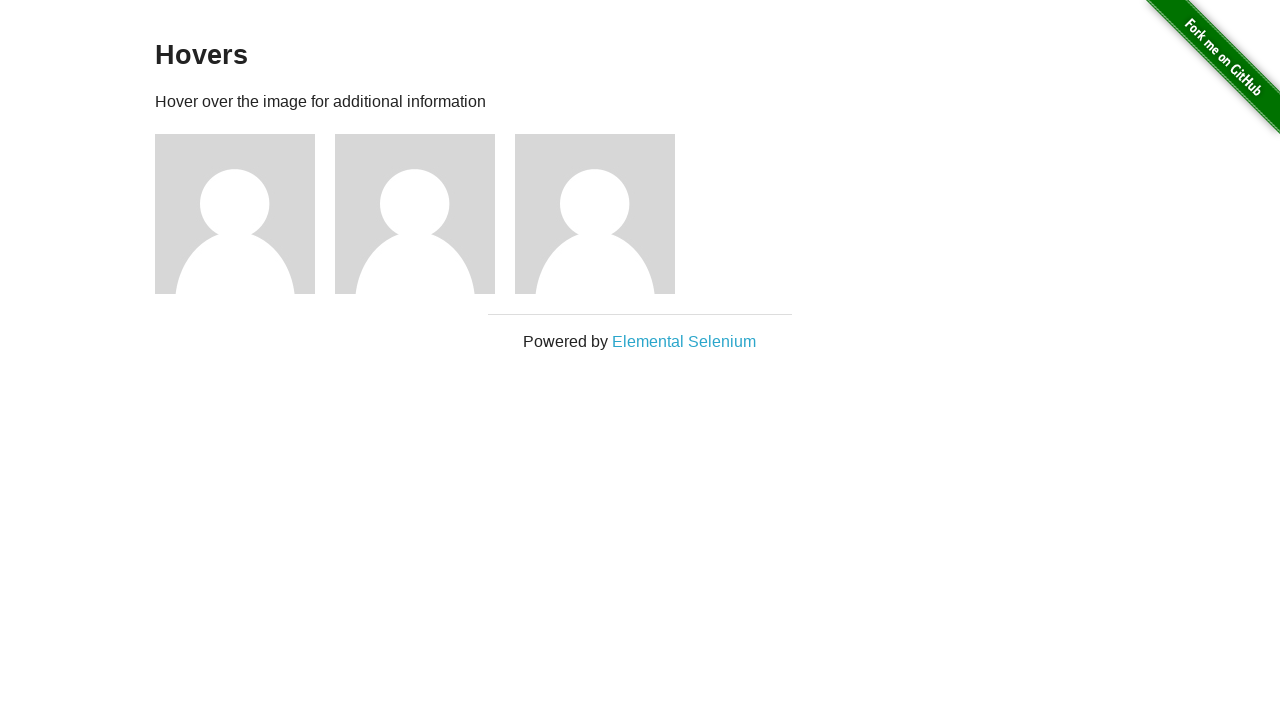

Hovers page loaded (networkidle)
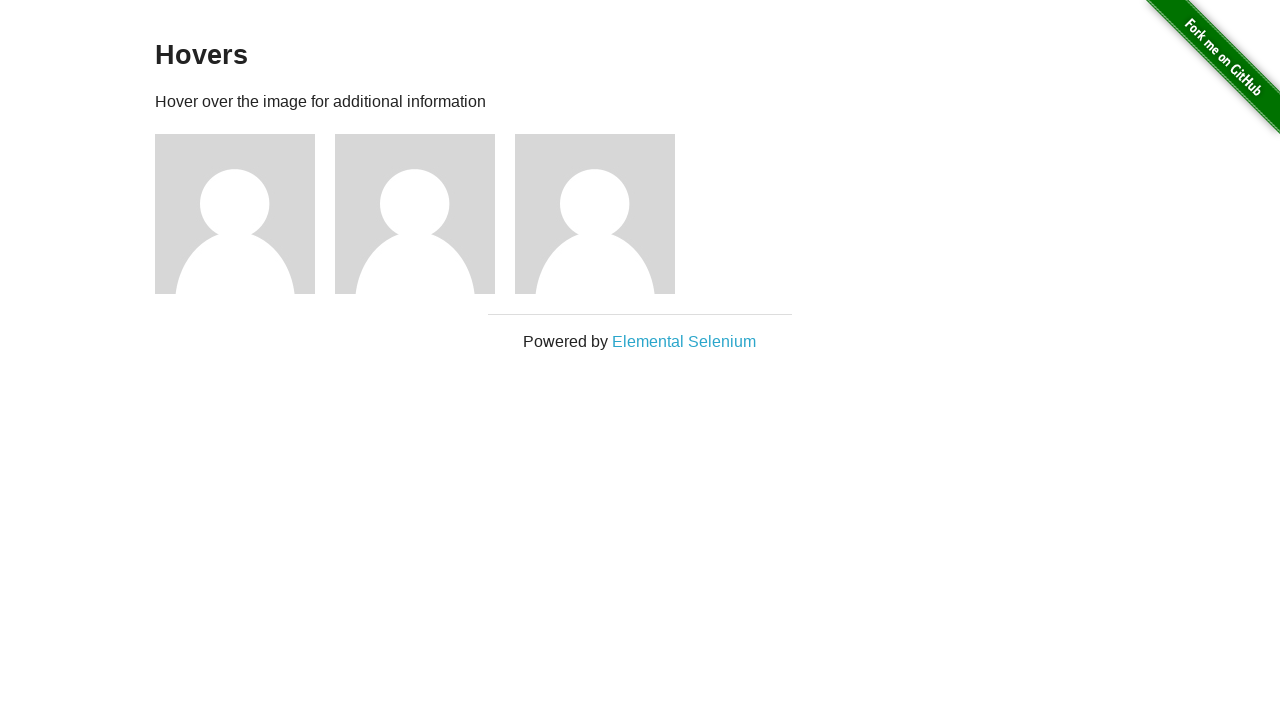

Navigated back to starting page
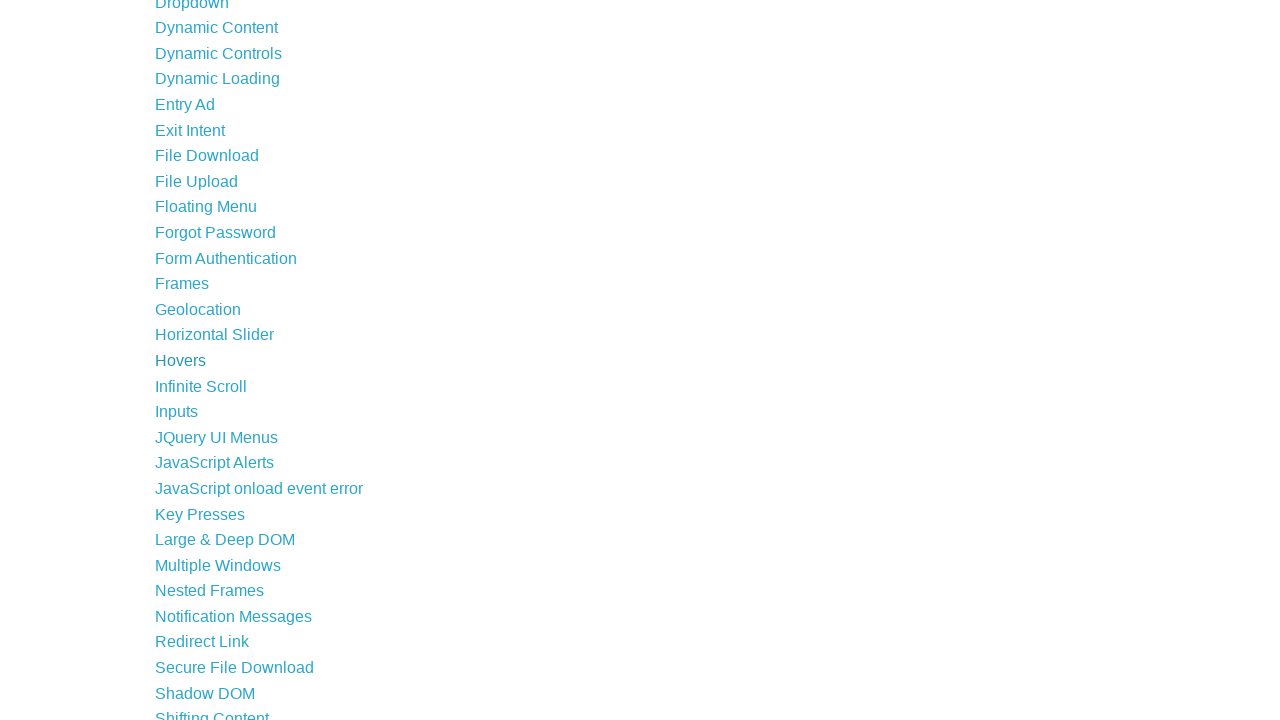

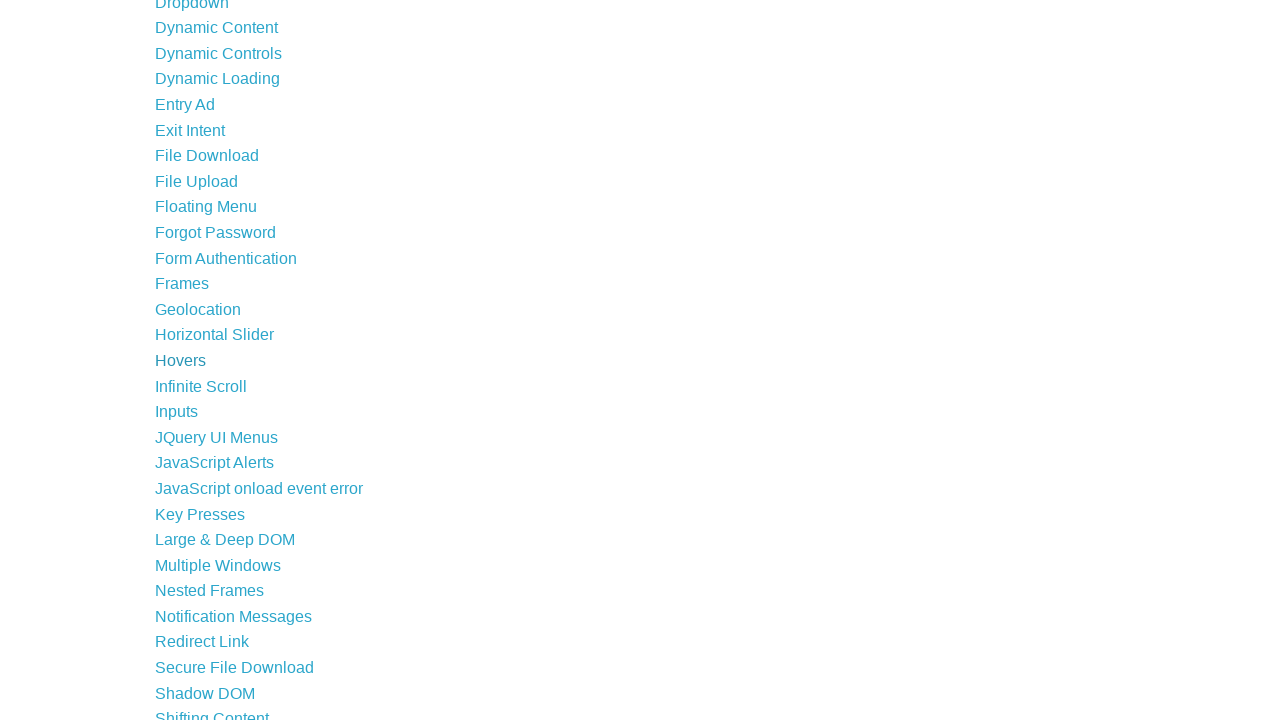